Tests the complete flight purchase flow on BlazeDemo by selecting departure and destination cities, choosing a flight, and filling out the purchase form with payment details

Starting URL: https://blazedemo.com/

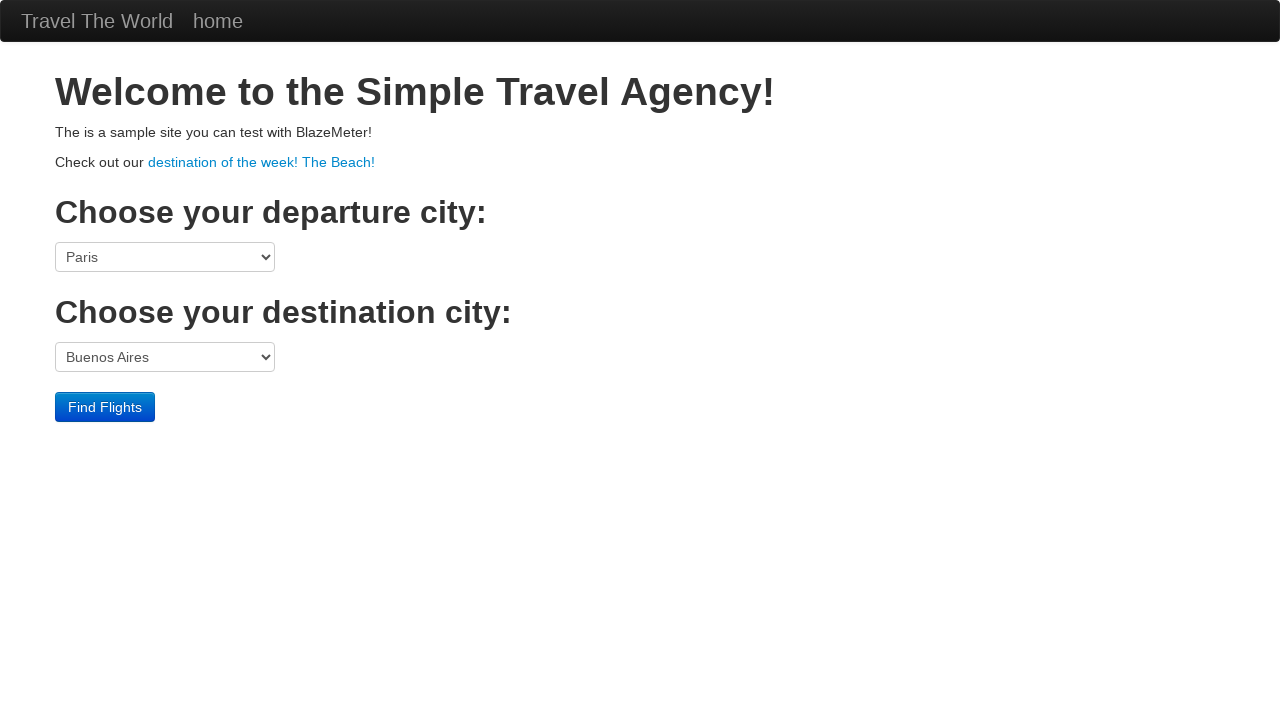

Clicked departure city dropdown at (165, 257) on select[name='fromPort']
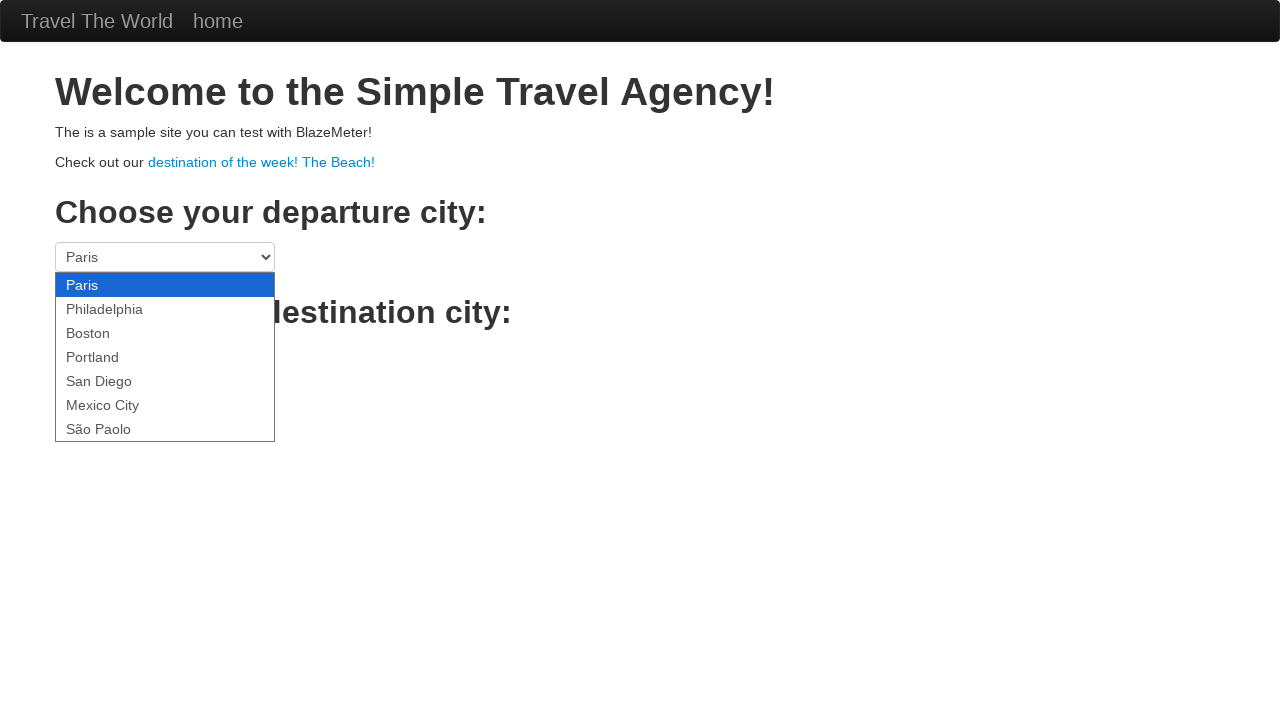

Selected San Diego as departure city on select[name='fromPort']
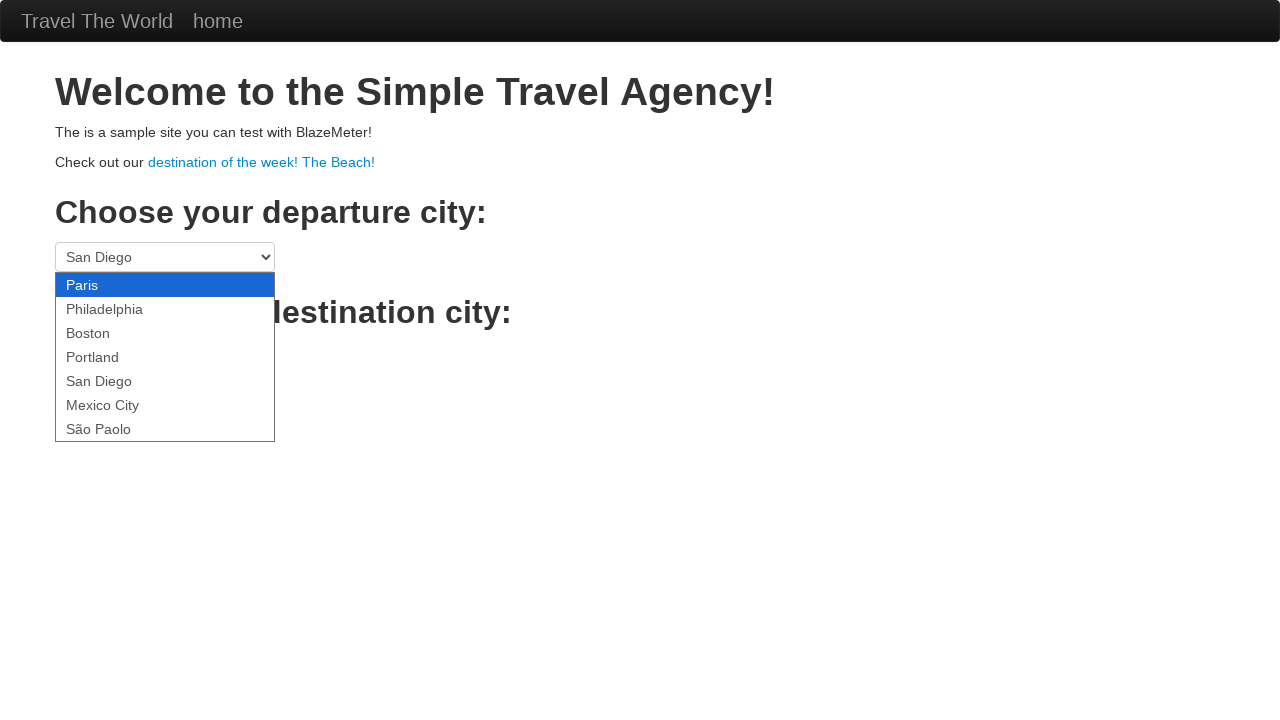

Clicked destination city dropdown at (165, 357) on select[name='toPort']
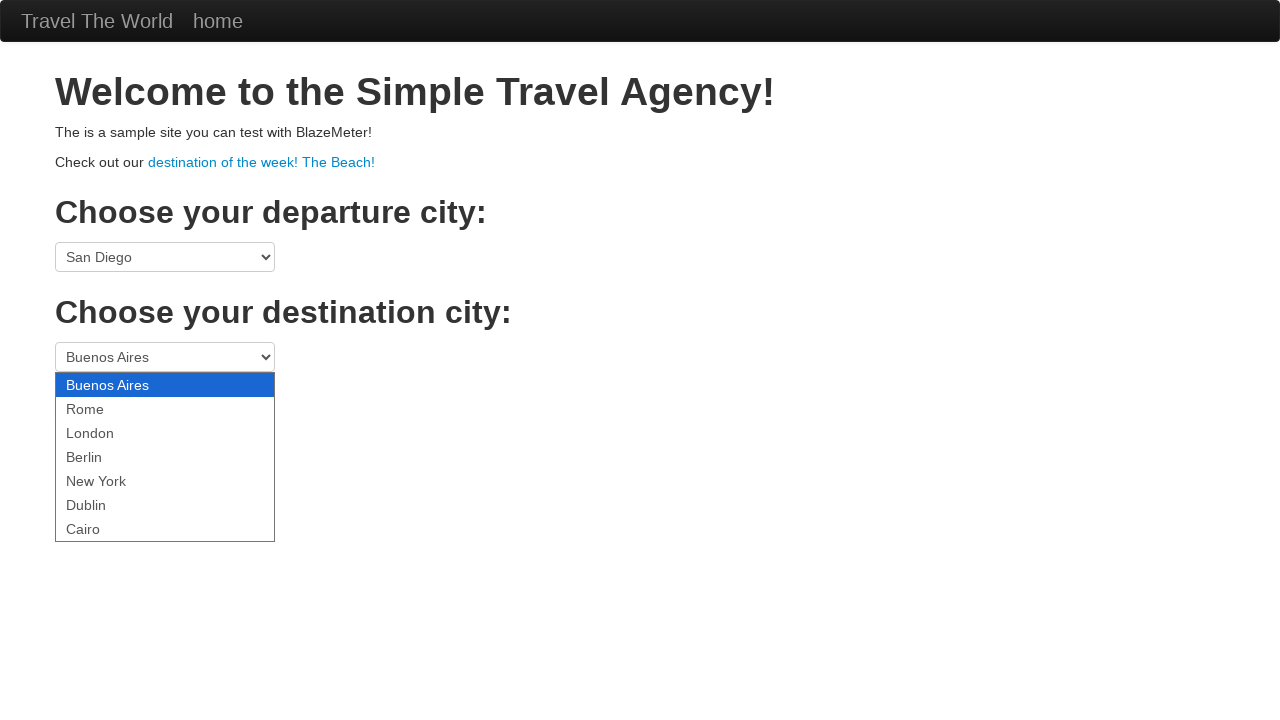

Selected Cairo as destination city on select[name='toPort']
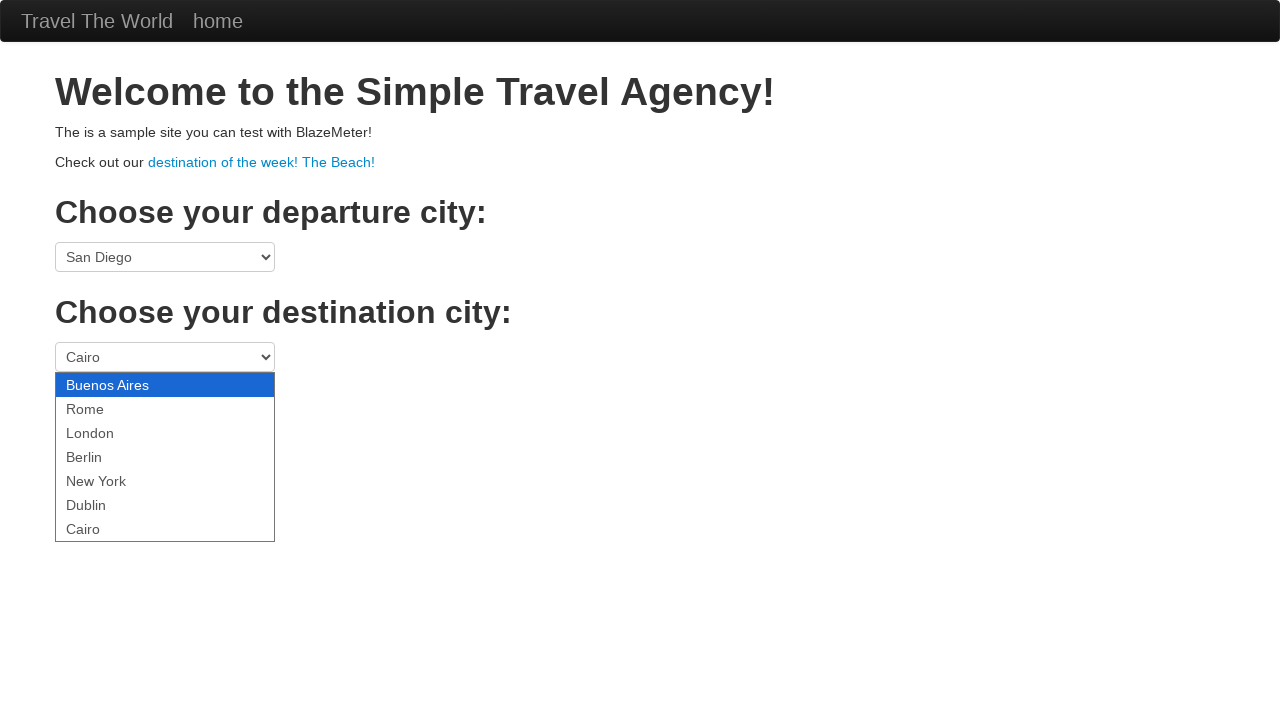

Clicked search button to find flights at (105, 407) on .btn-primary
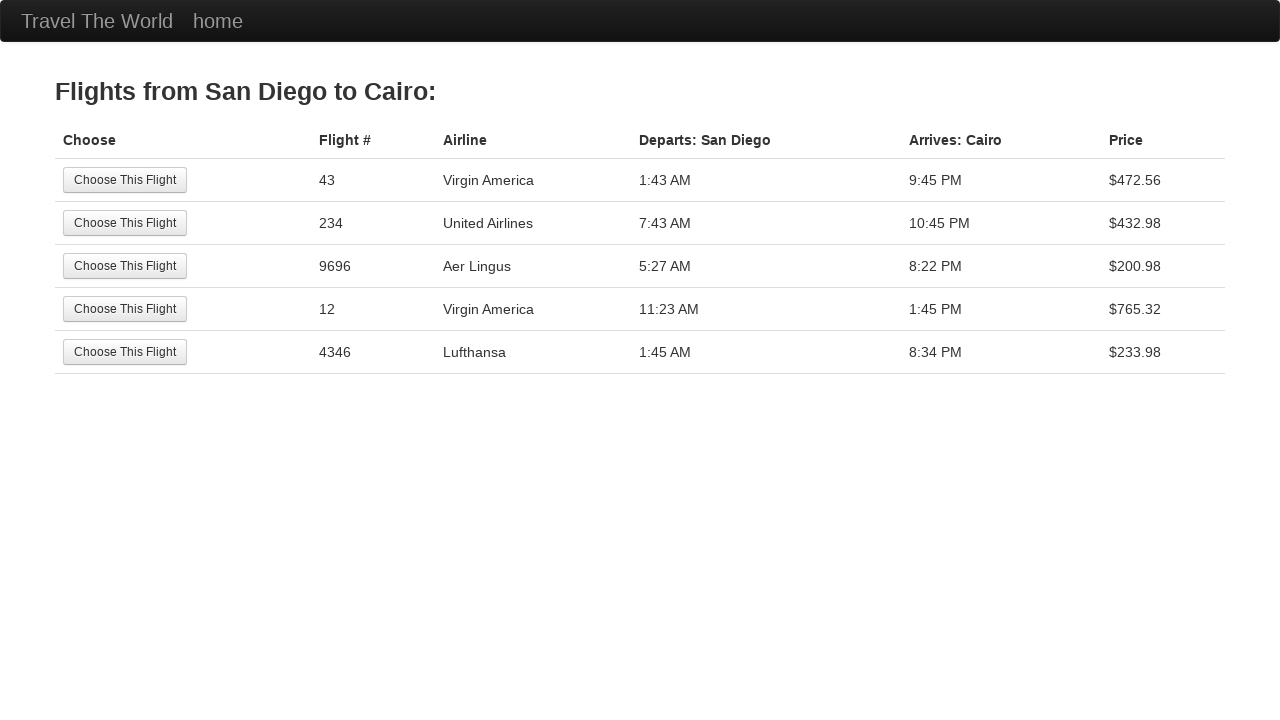

Flight results page loaded
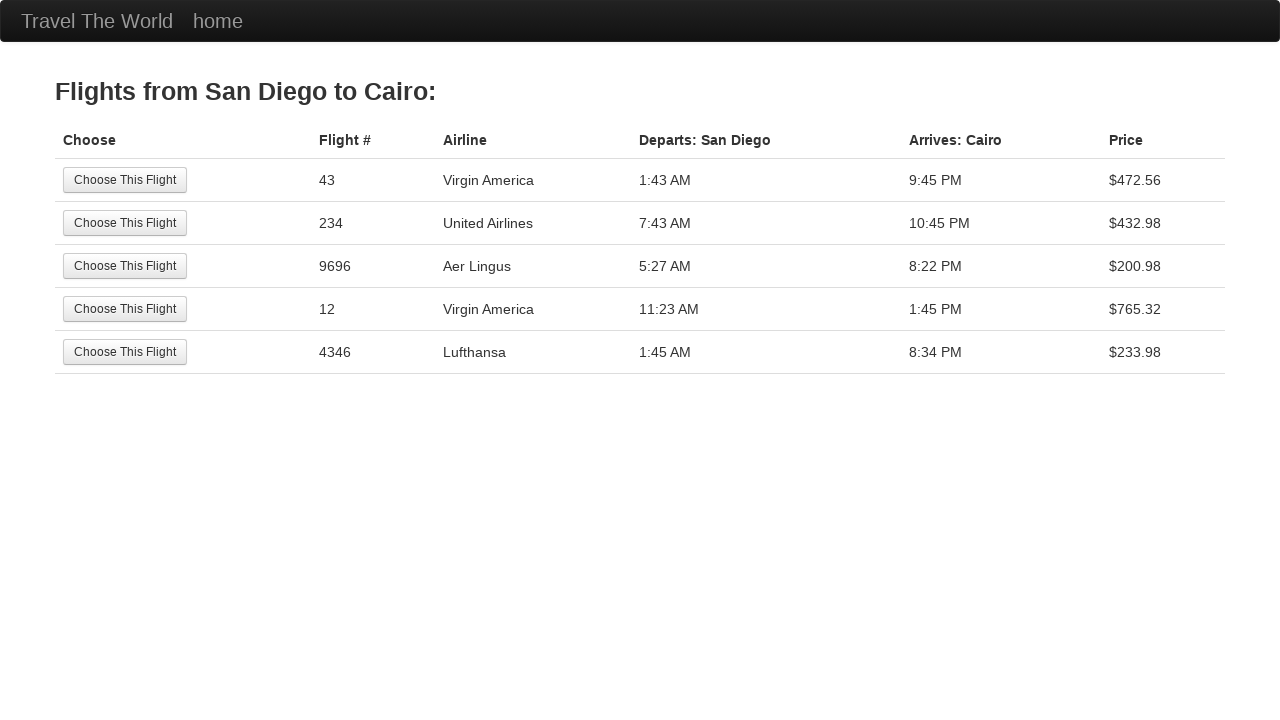

Selected 4th flight option at (125, 309) on tr:nth-child(4) .btn
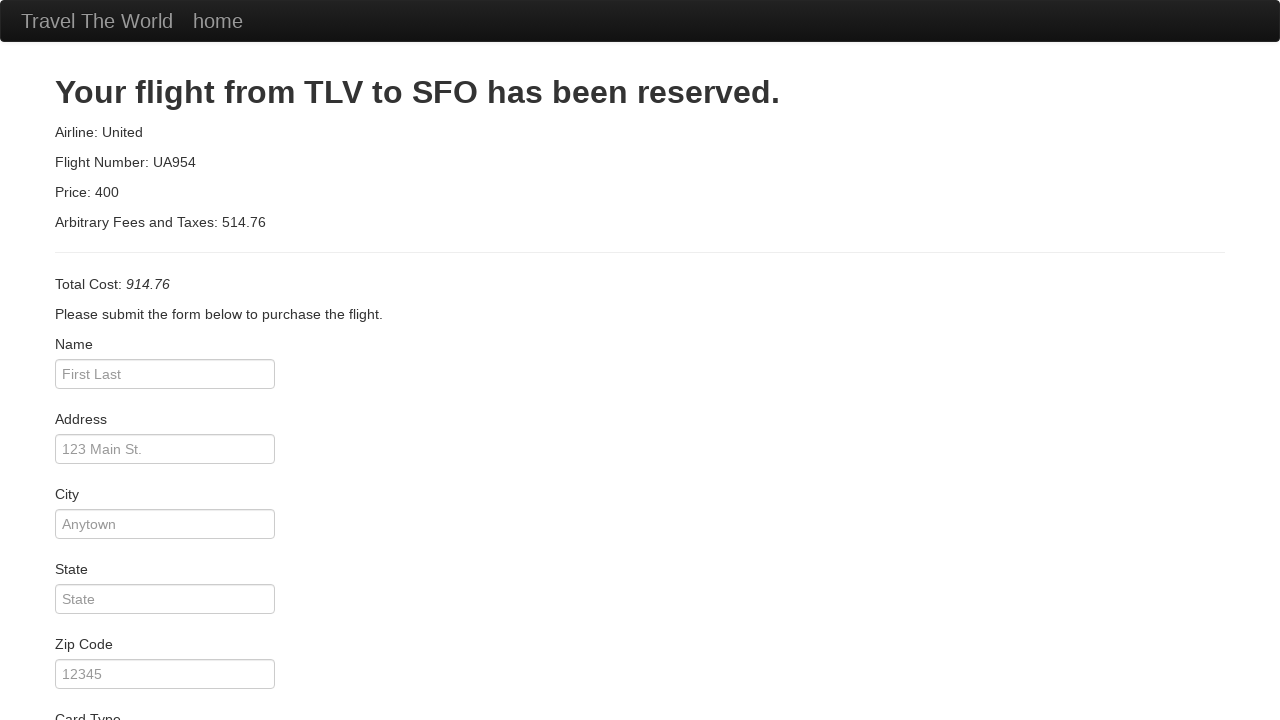

Entered passenger name 'John Smith' on #inputName
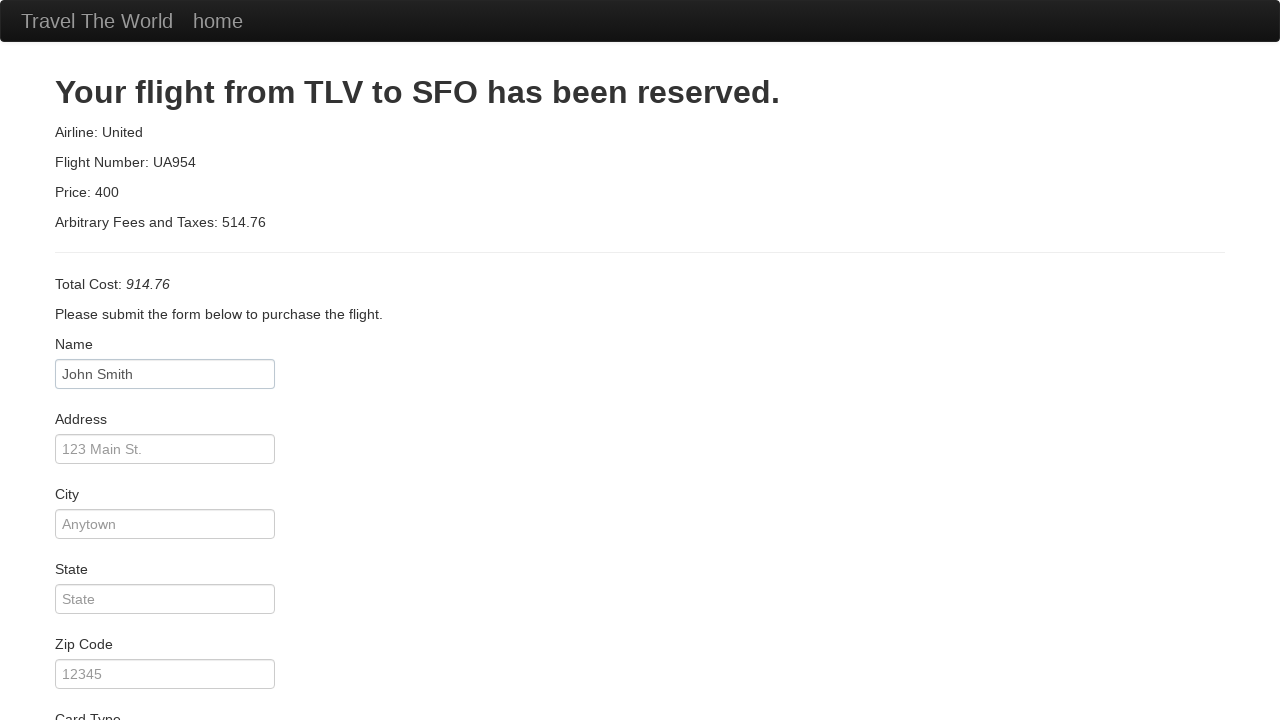

Entered address '123 Main Street' on #address
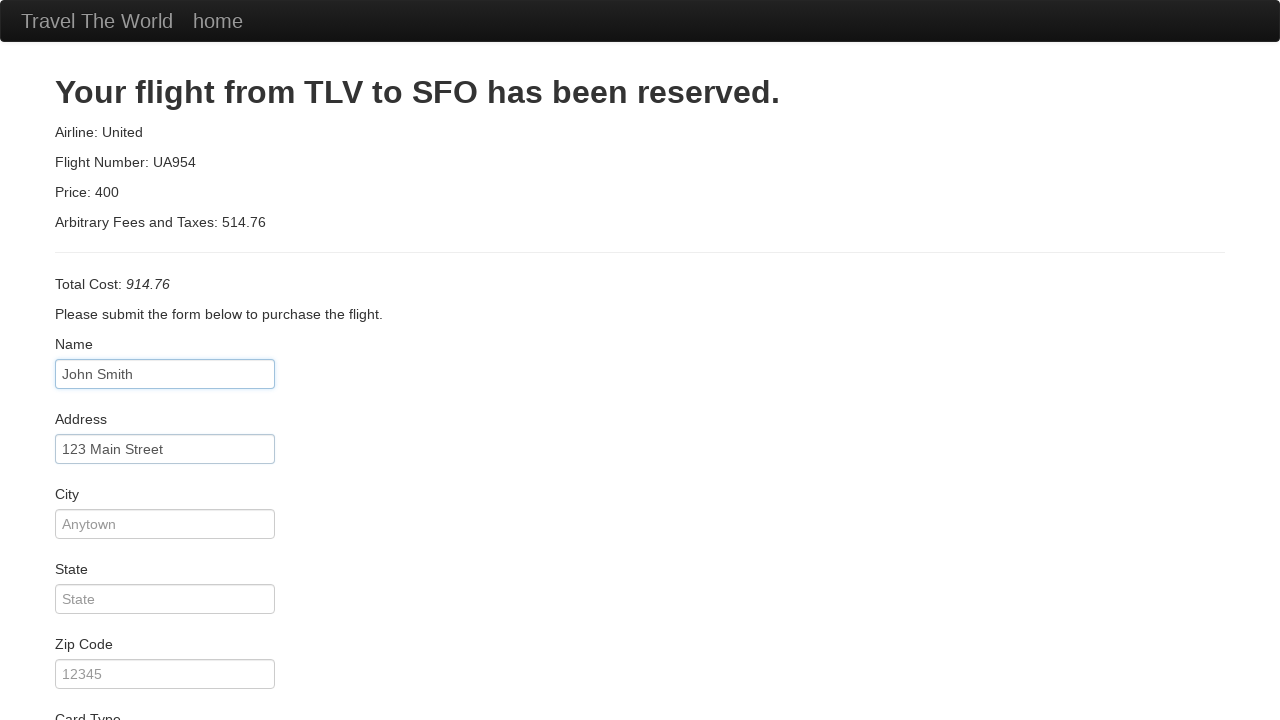

Entered city 'Boston' on #city
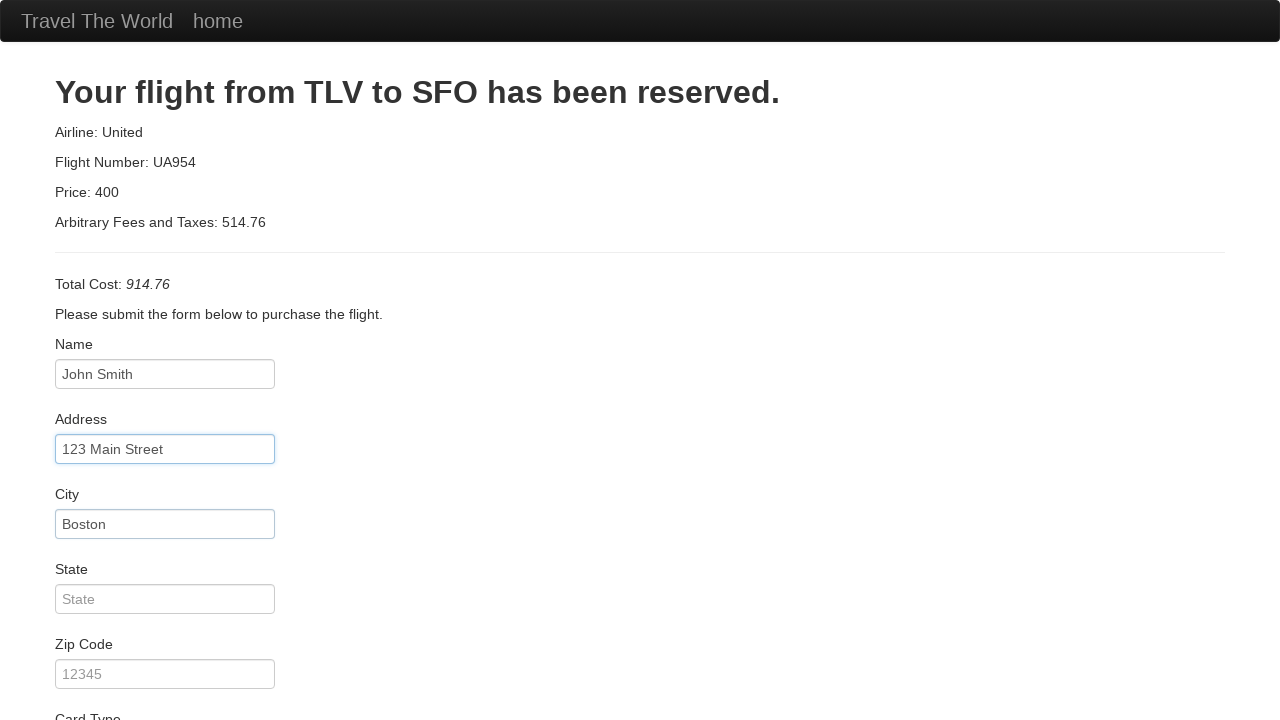

Entered state 'Massachusetts' on #state
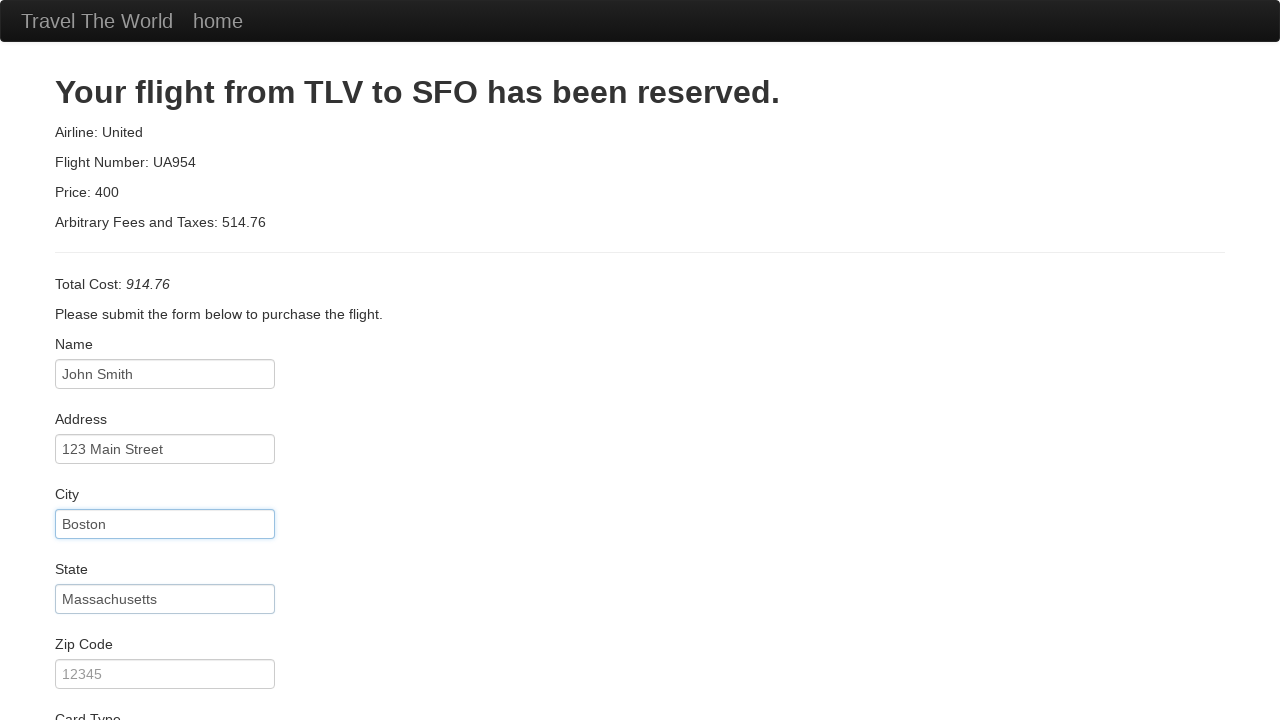

Entered zip code '02134' on #zipCode
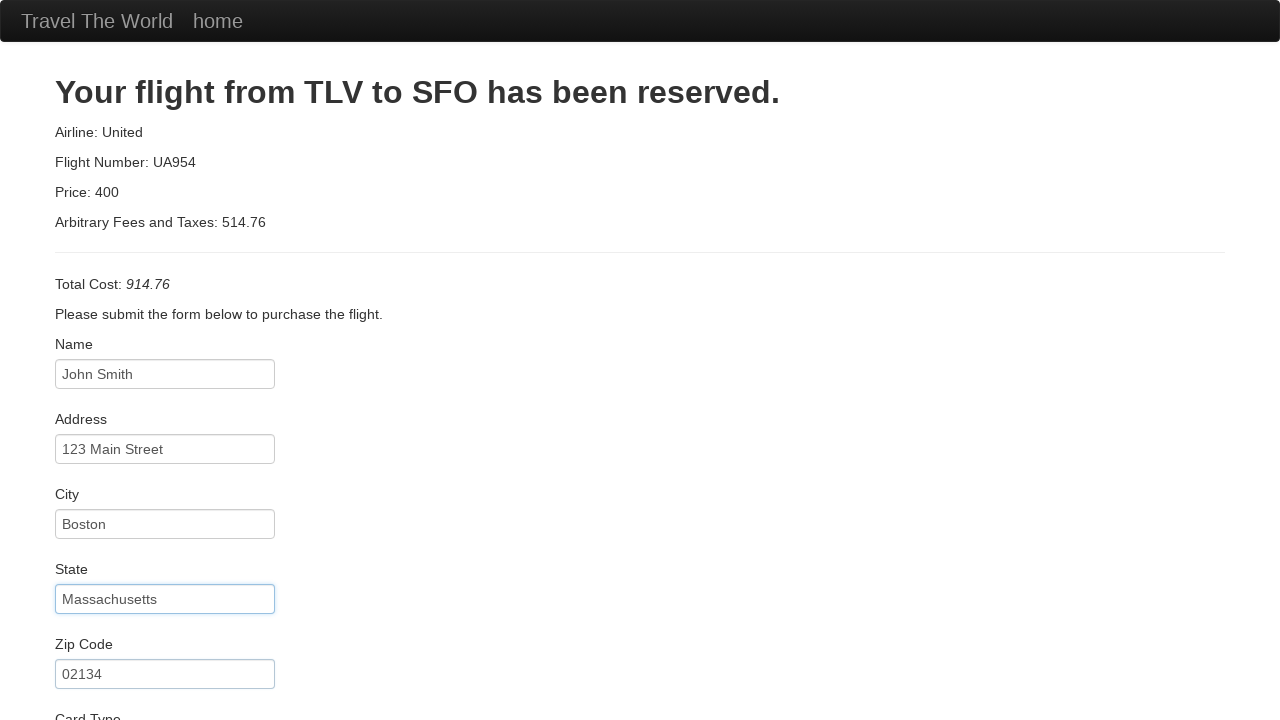

Selected American Express as card type on #cardType
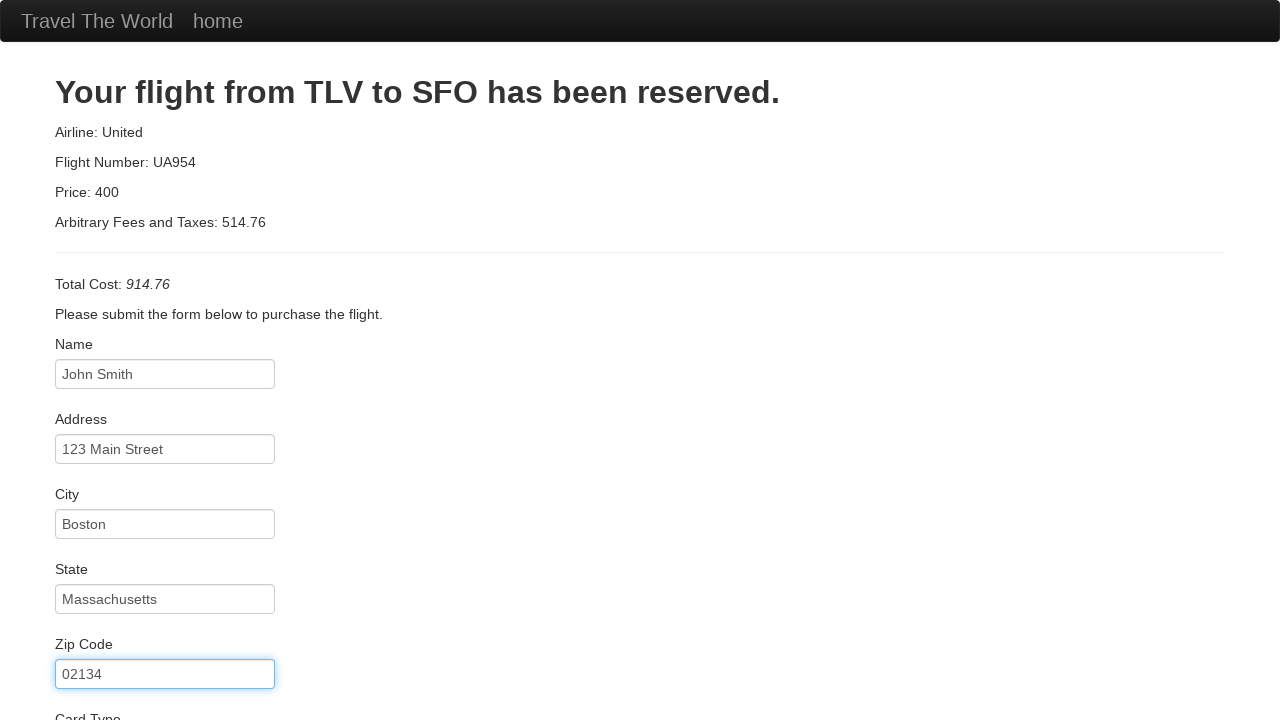

Entered credit card number on #creditCardNumber
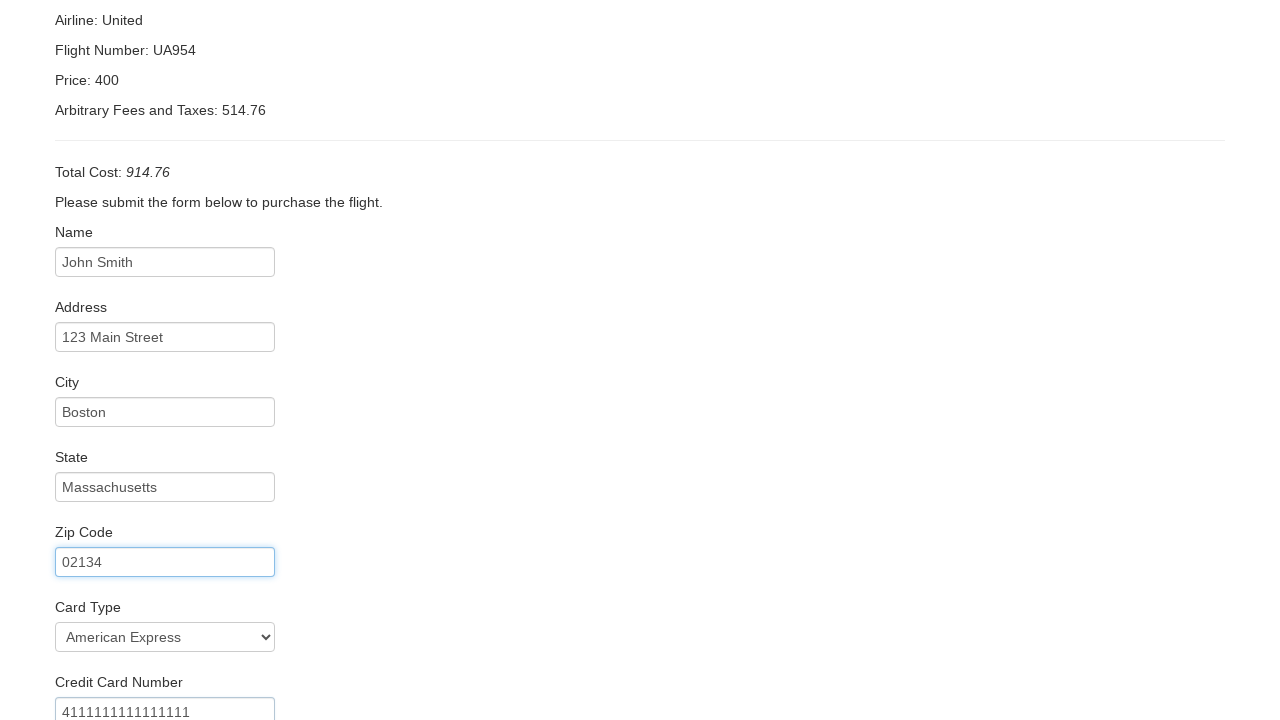

Clicked purchase button to complete transaction at (118, 685) on .btn-primary
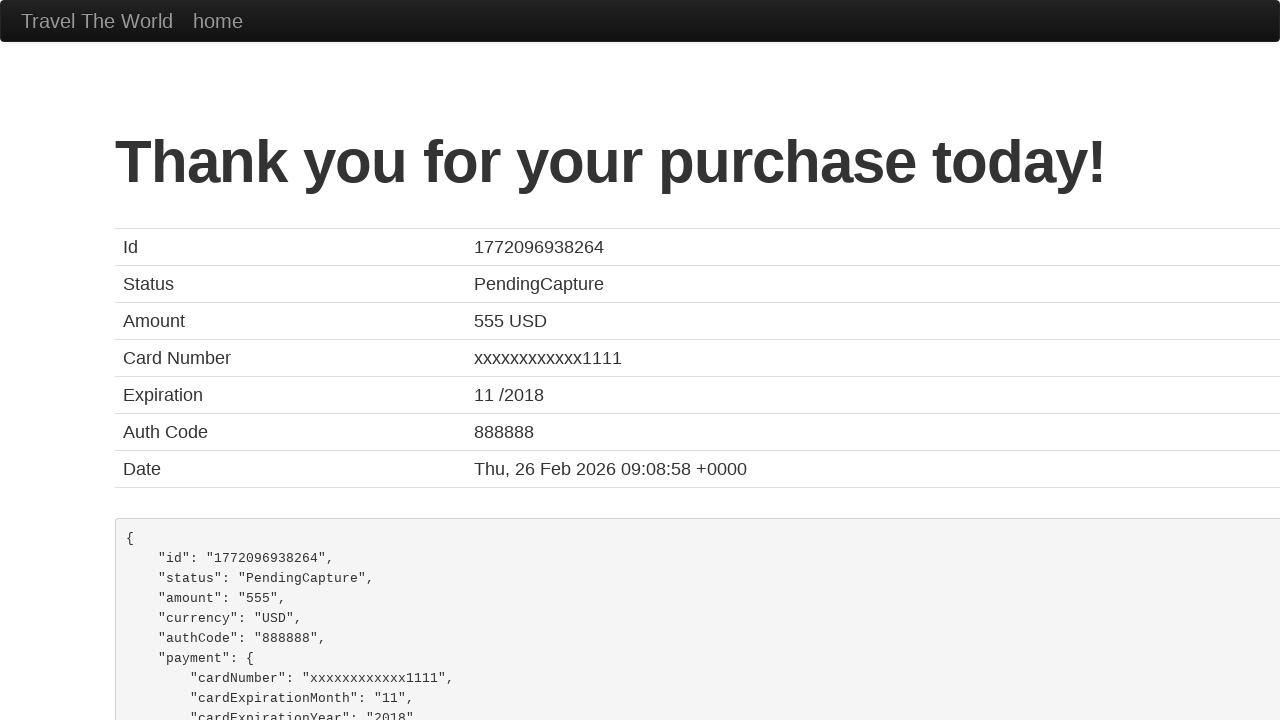

Purchase confirmation page loaded successfully
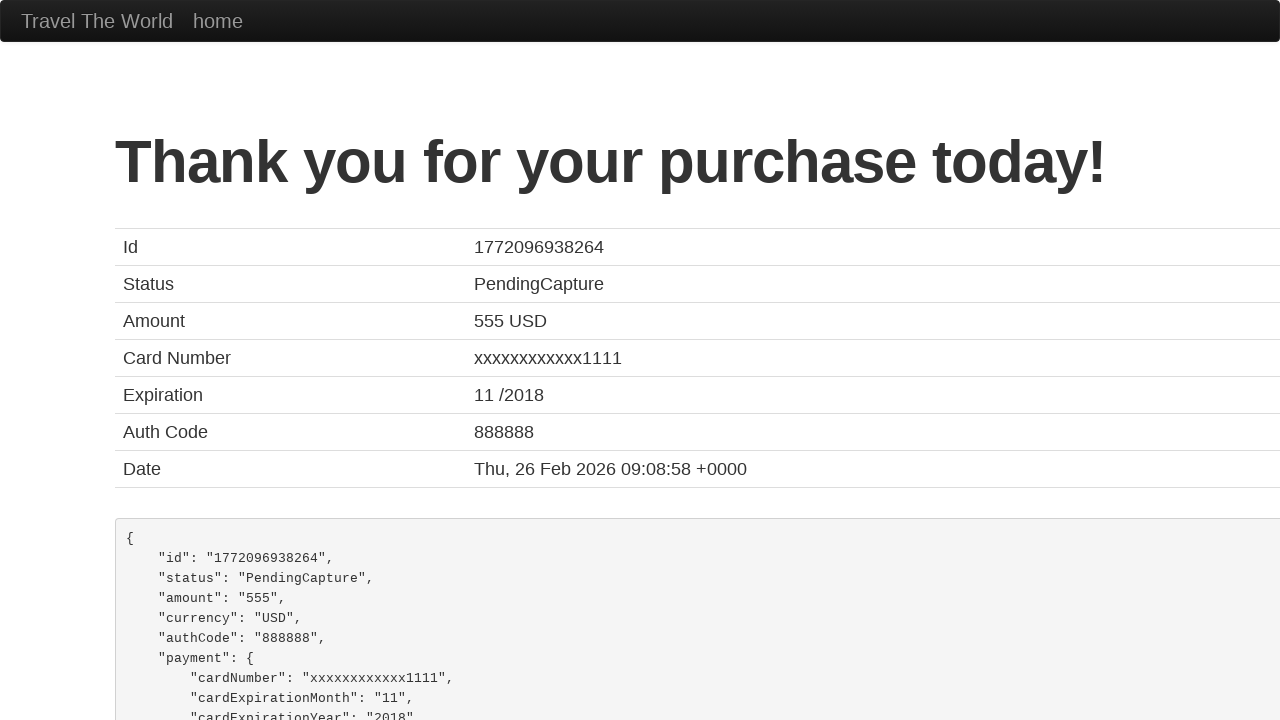

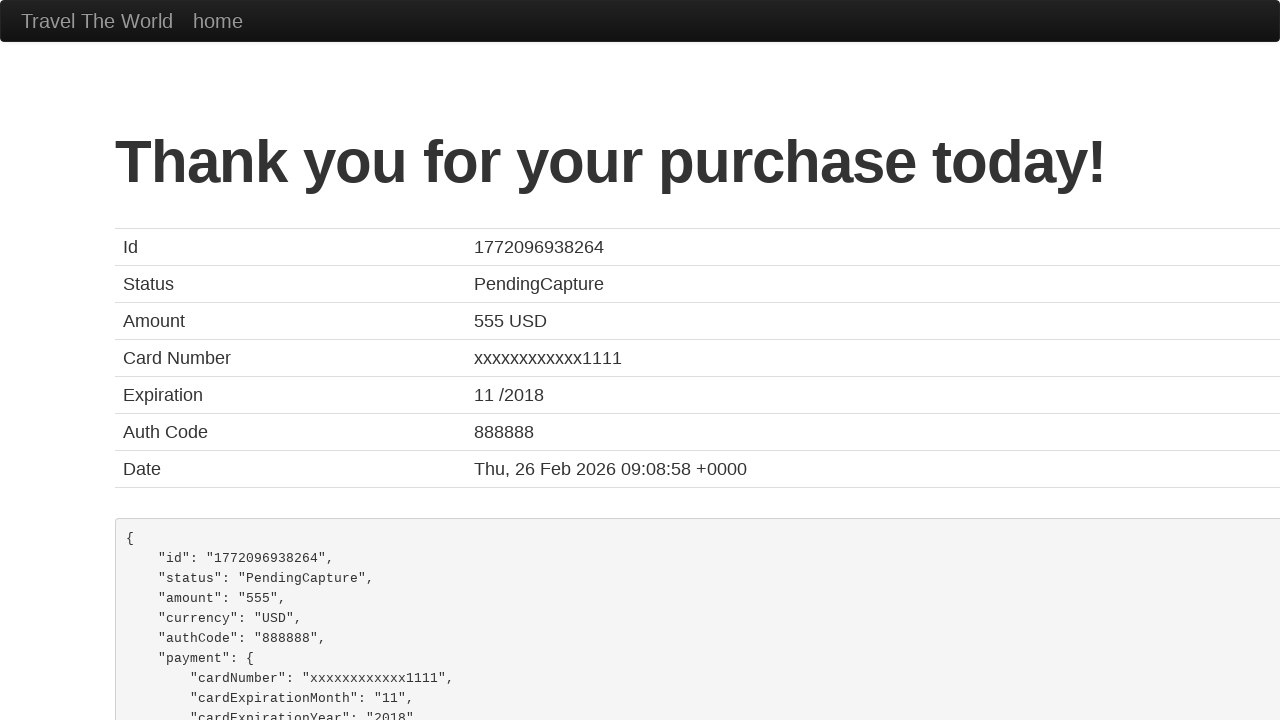